Tests text comparison by getting two text values, comparing them, and clicking Yes or No accordingly

Starting URL: https://softwaretestingpro.github.io/Automation/Beginner/B-1.21-CompareText.html

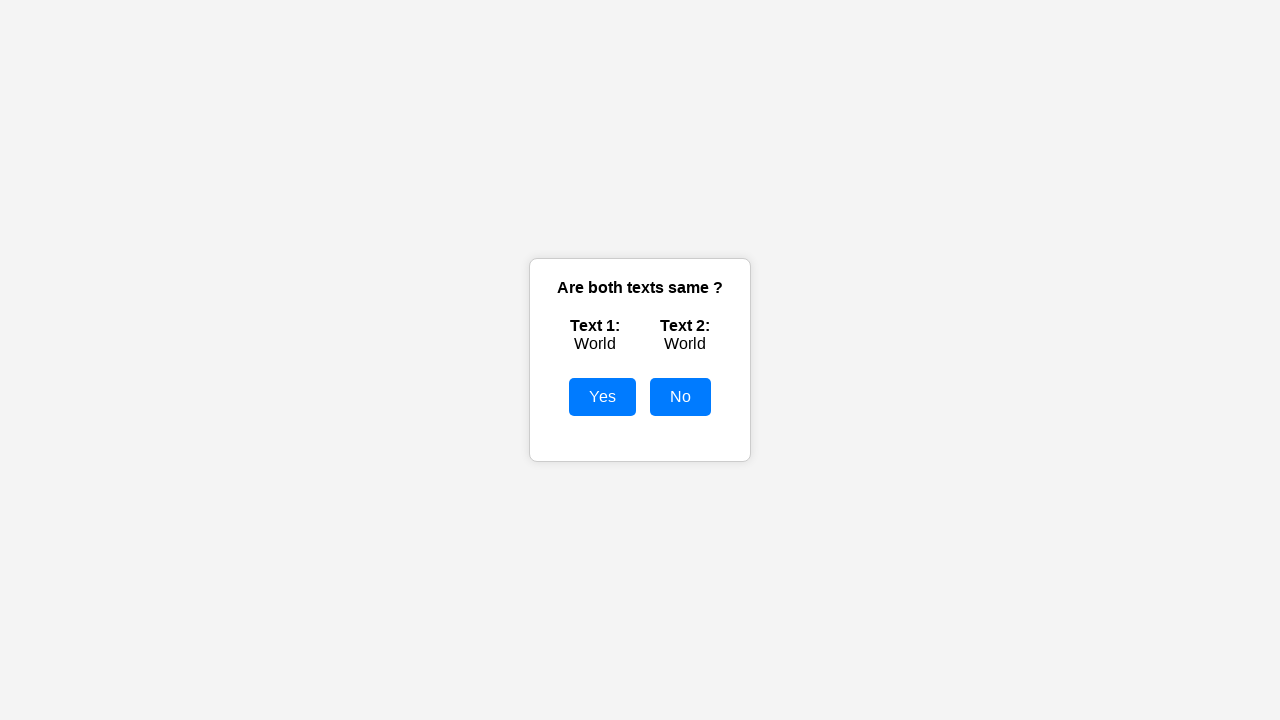

Navigated to B121CompareText test page
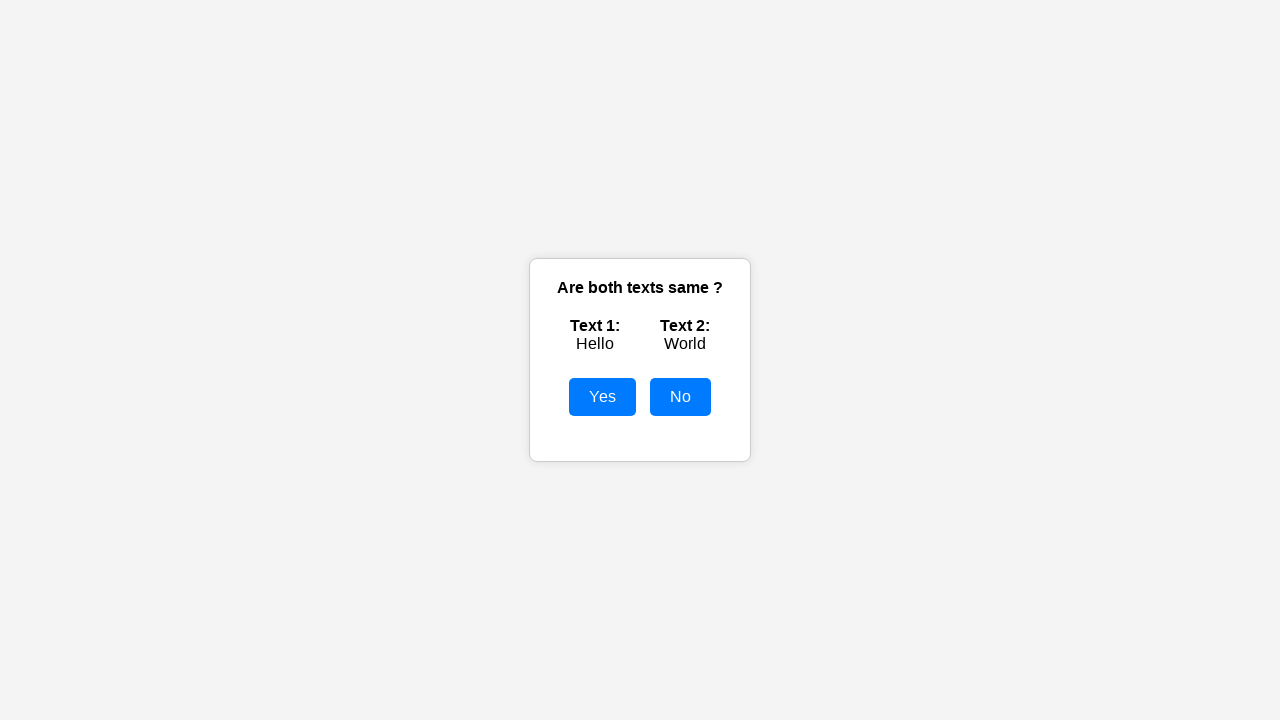

Retrieved first text value: 'Hello'
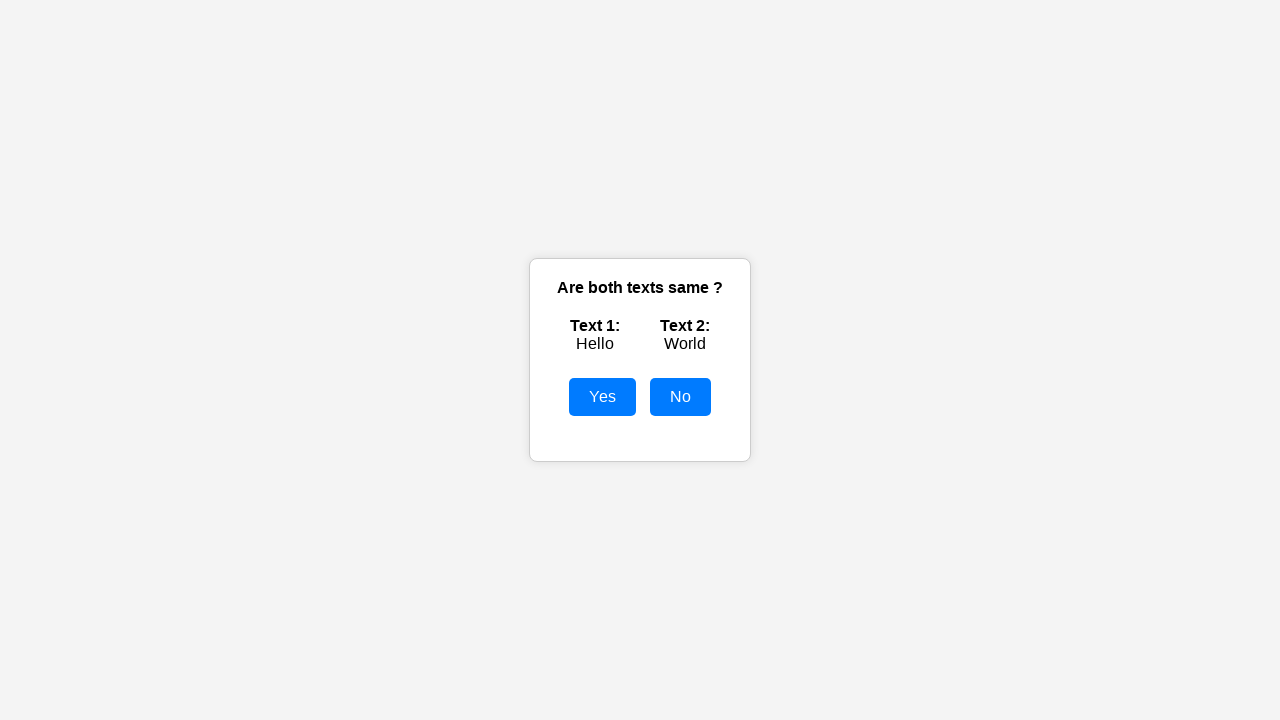

Retrieved second text value: 'World'
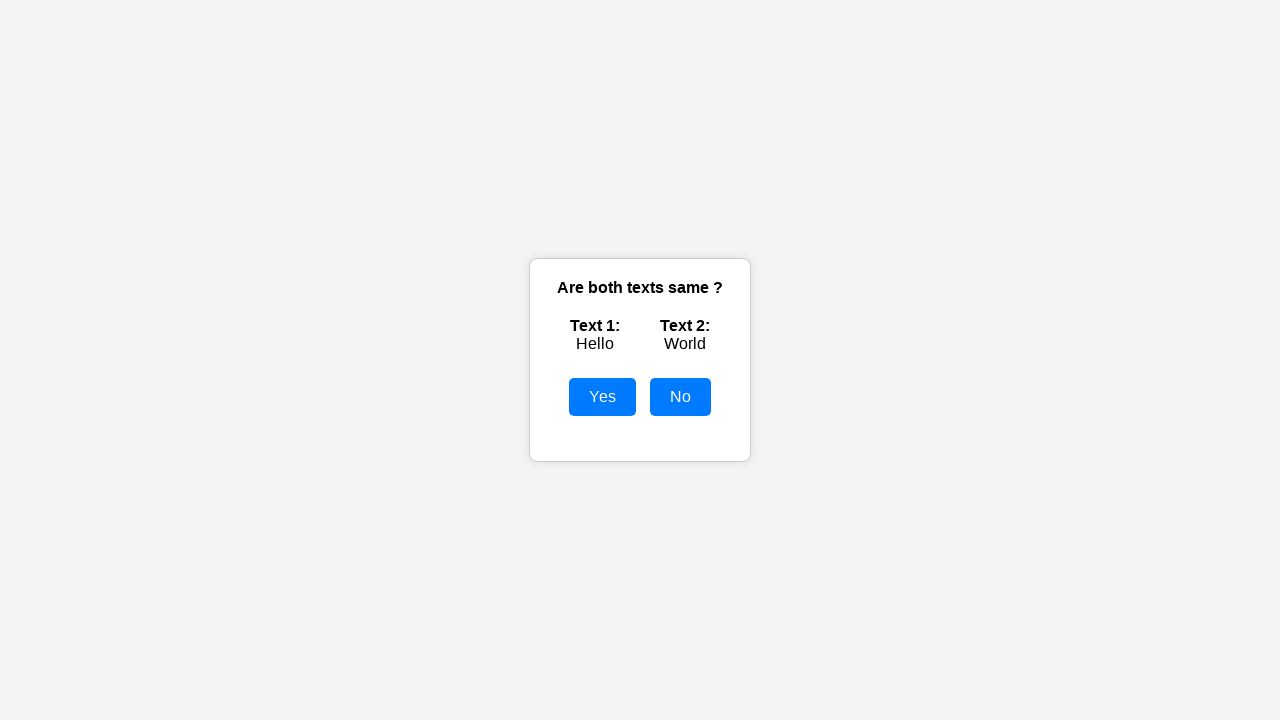

Text values do not match - clicked 'No' button at (680, 397) on button:text('No')
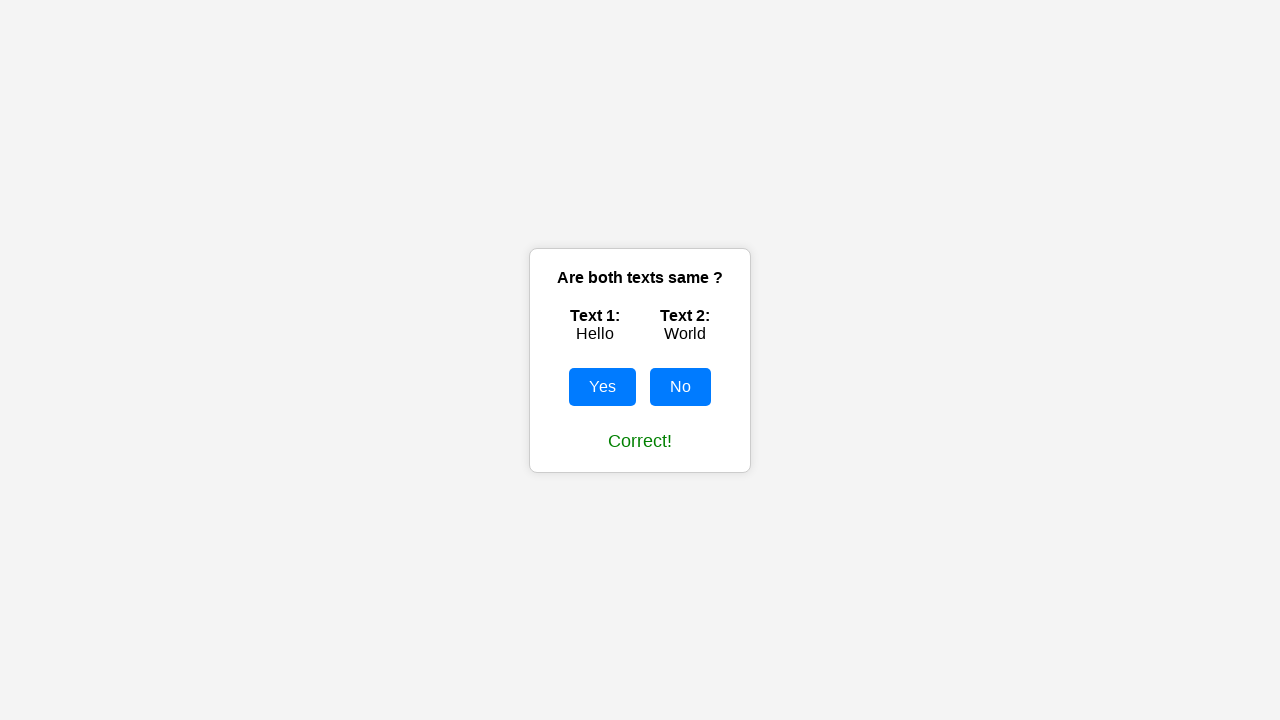

Success message displayed with green color
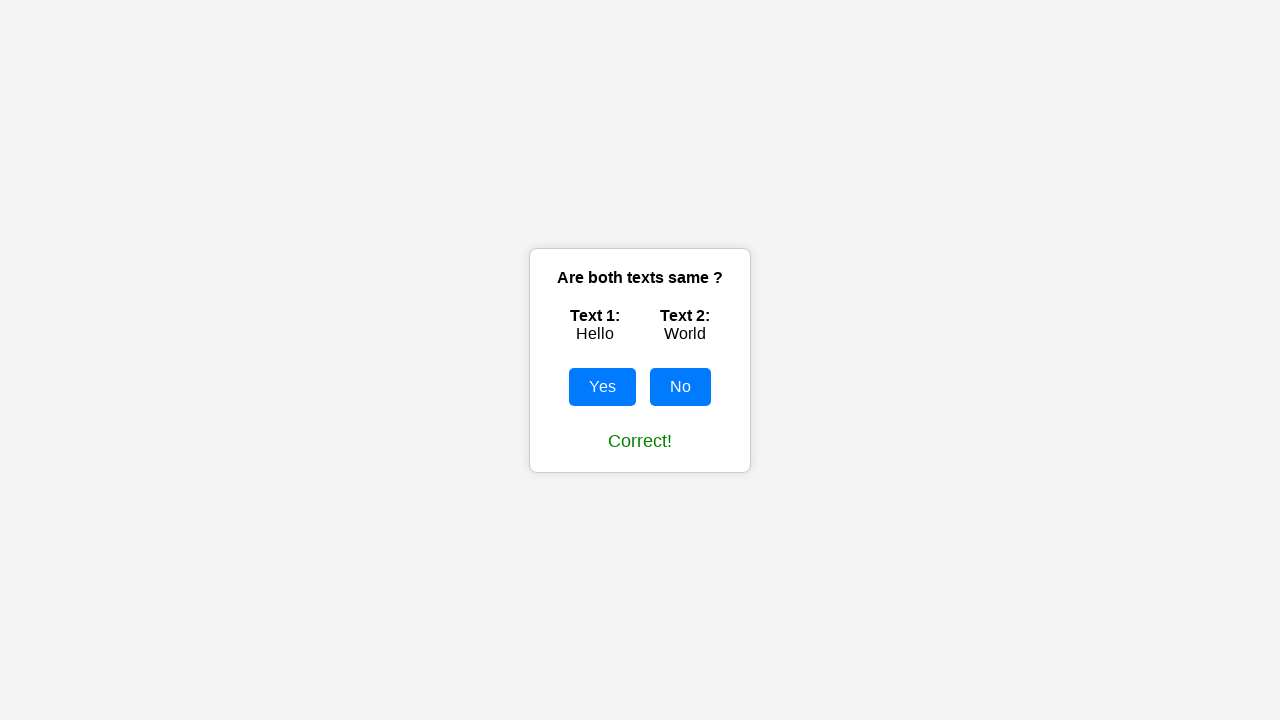

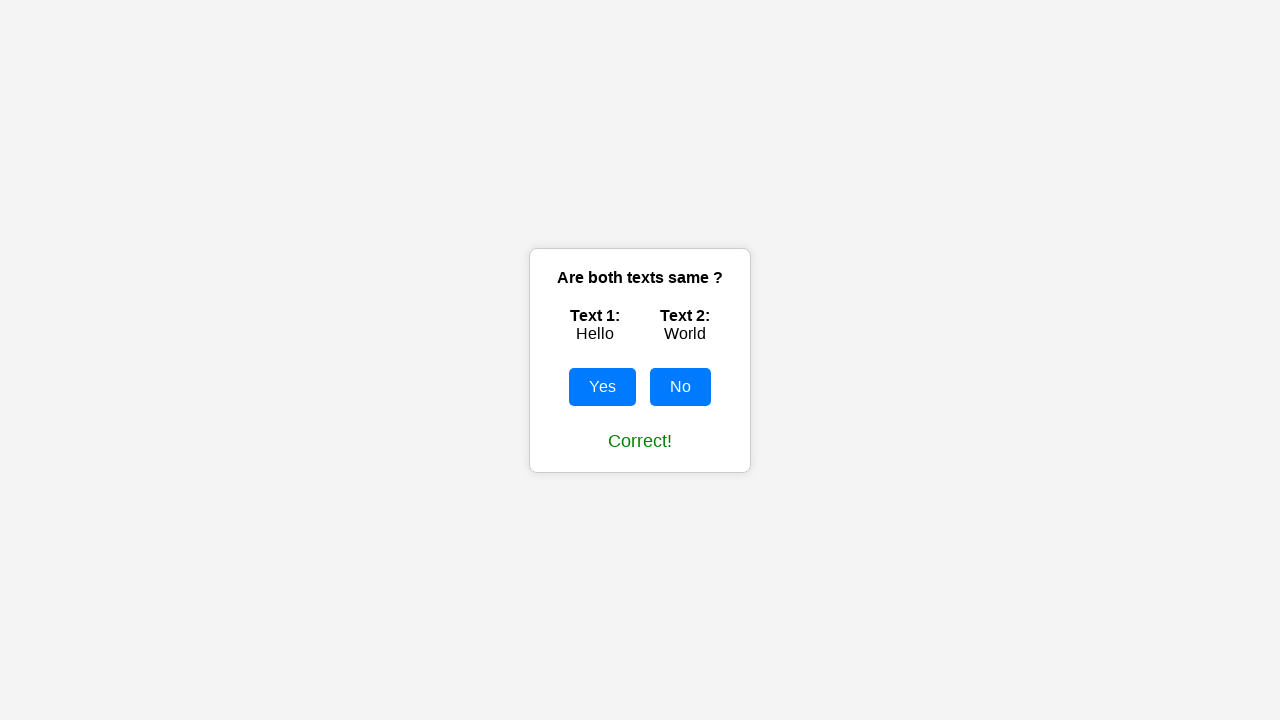